Tests a registration form by filling in first name, last name, and email fields, then submitting and verifying the success message.

Starting URL: http://suninjuly.github.io/registration1.html

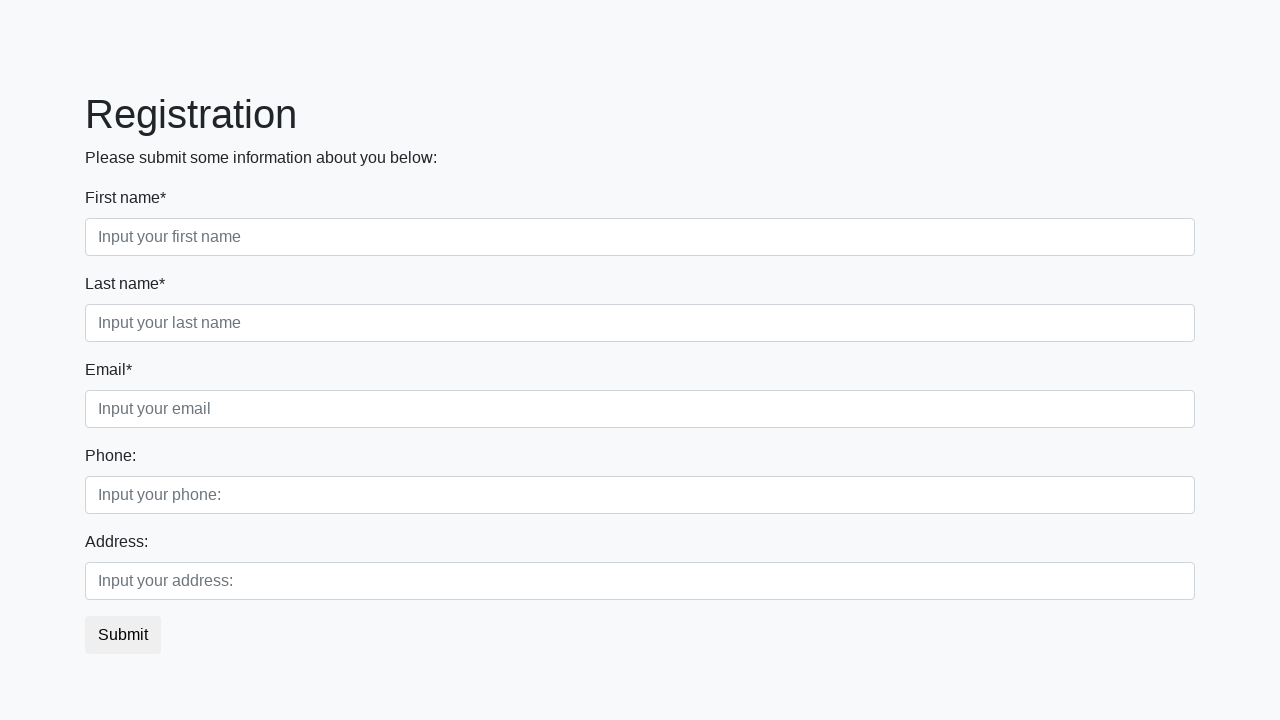

Filled first name field with 'Ivan' on input[placeholder='Input your first name']
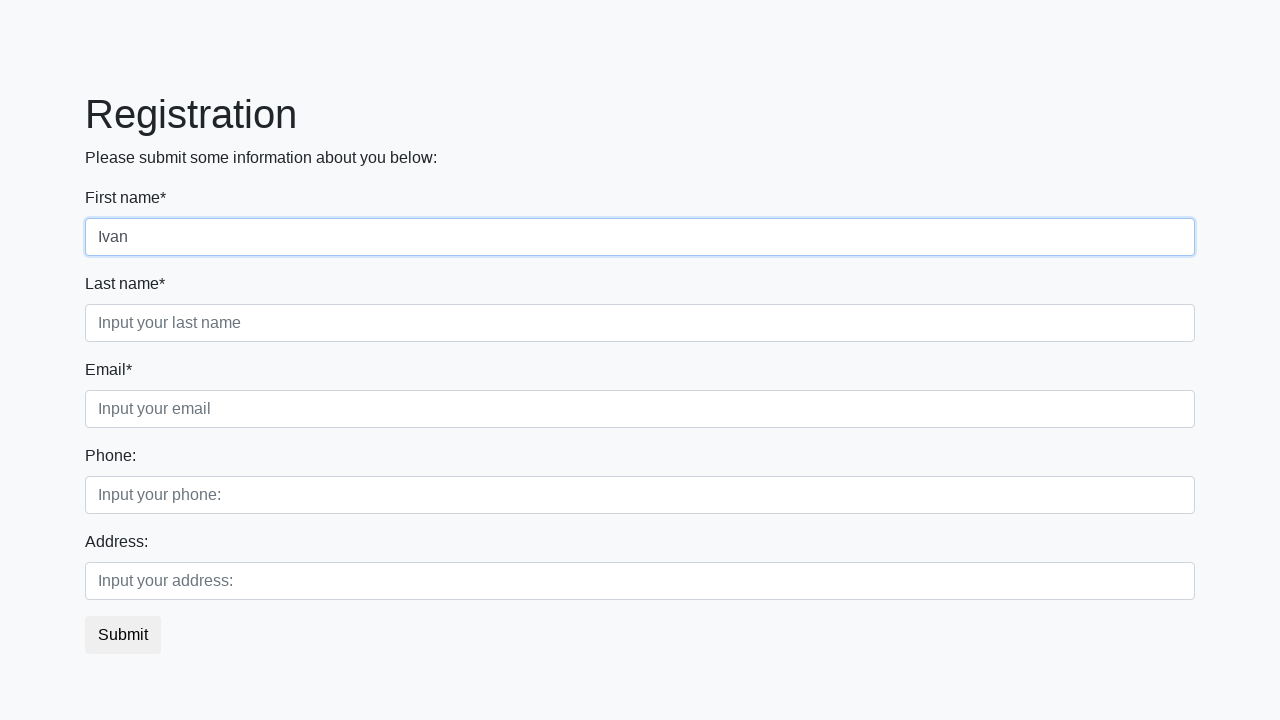

Filled last name field with 'Petrov' on input[placeholder='Input your last name']
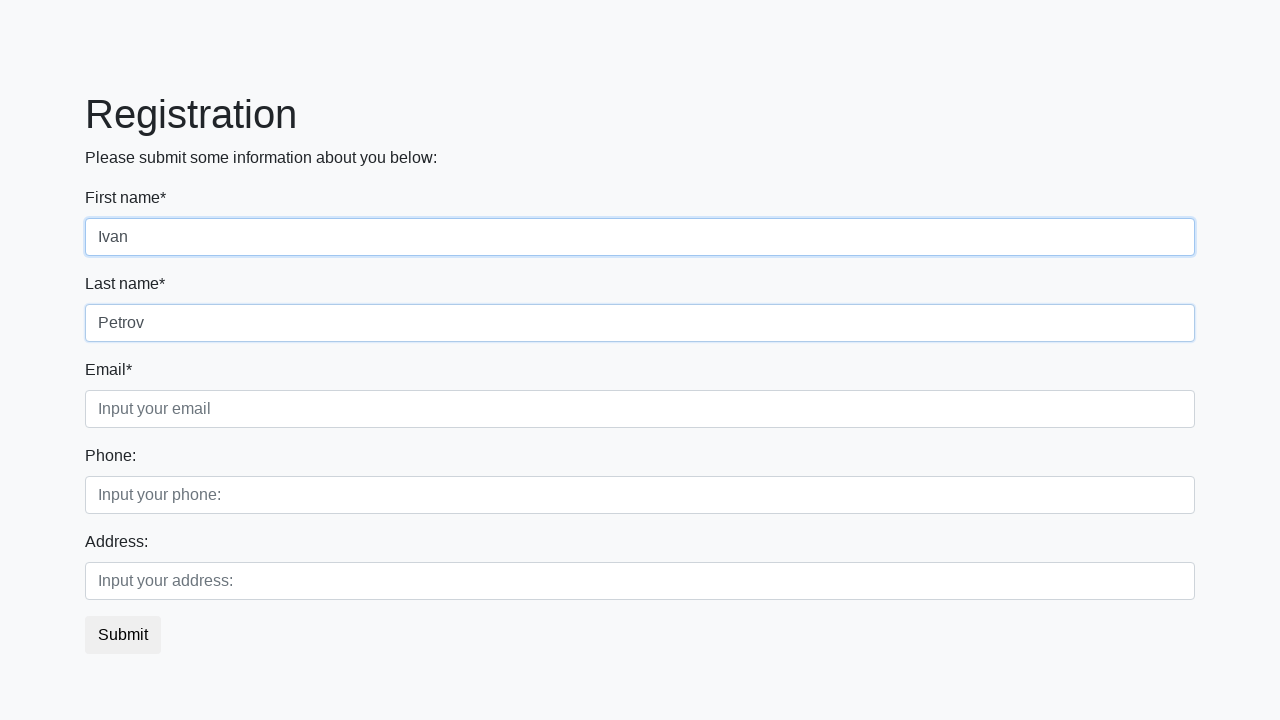

Filled email field with 'email@example.com' on input[placeholder='Input your email']
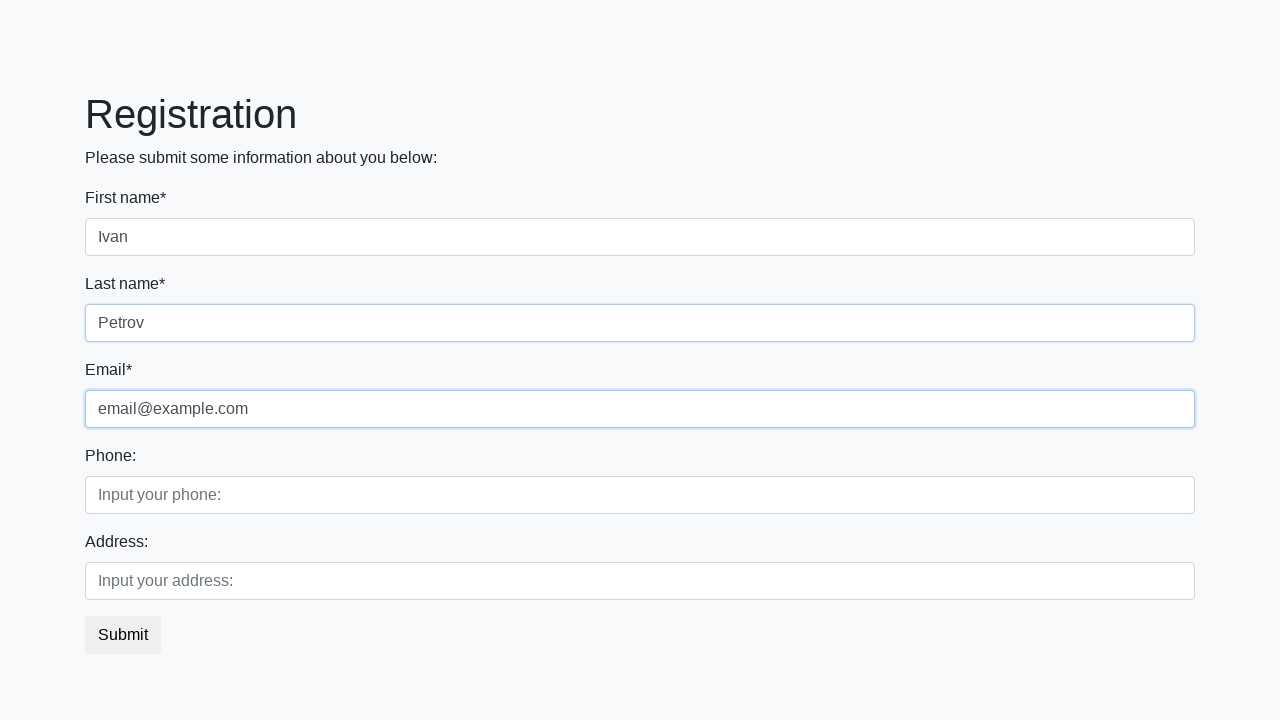

Clicked submit button to register at (123, 635) on button.btn
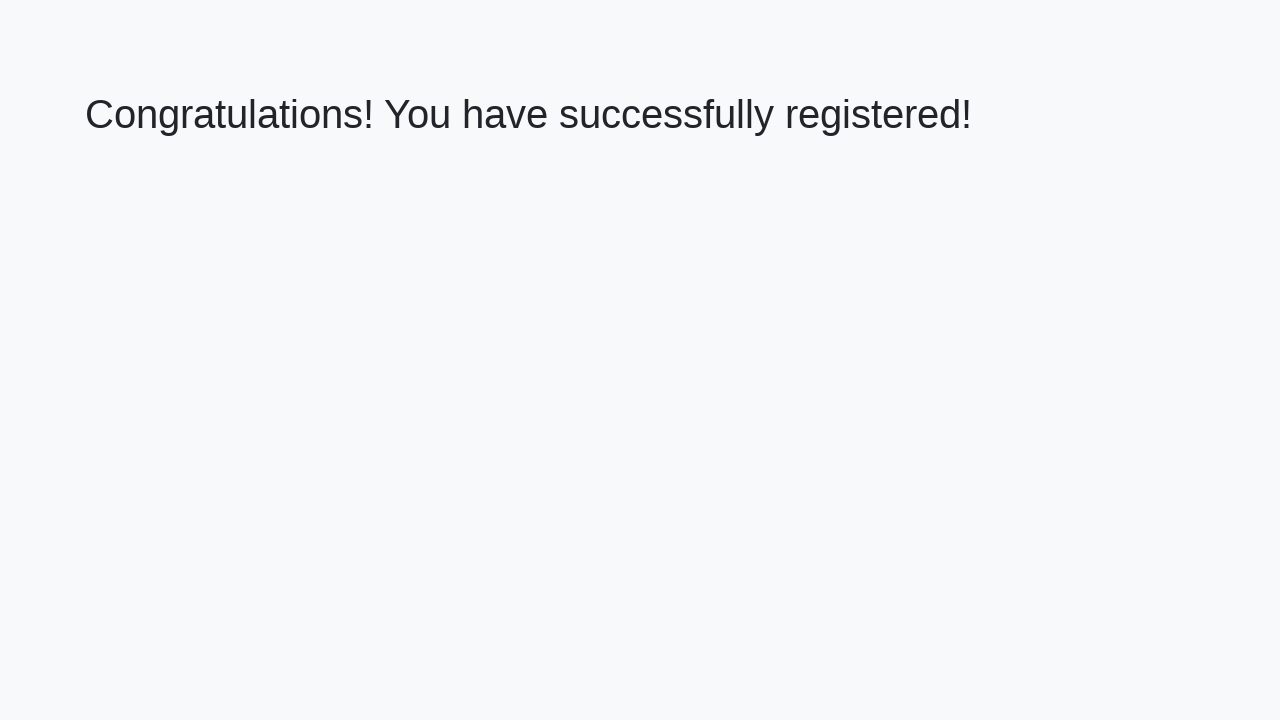

Success page loaded with h1 element
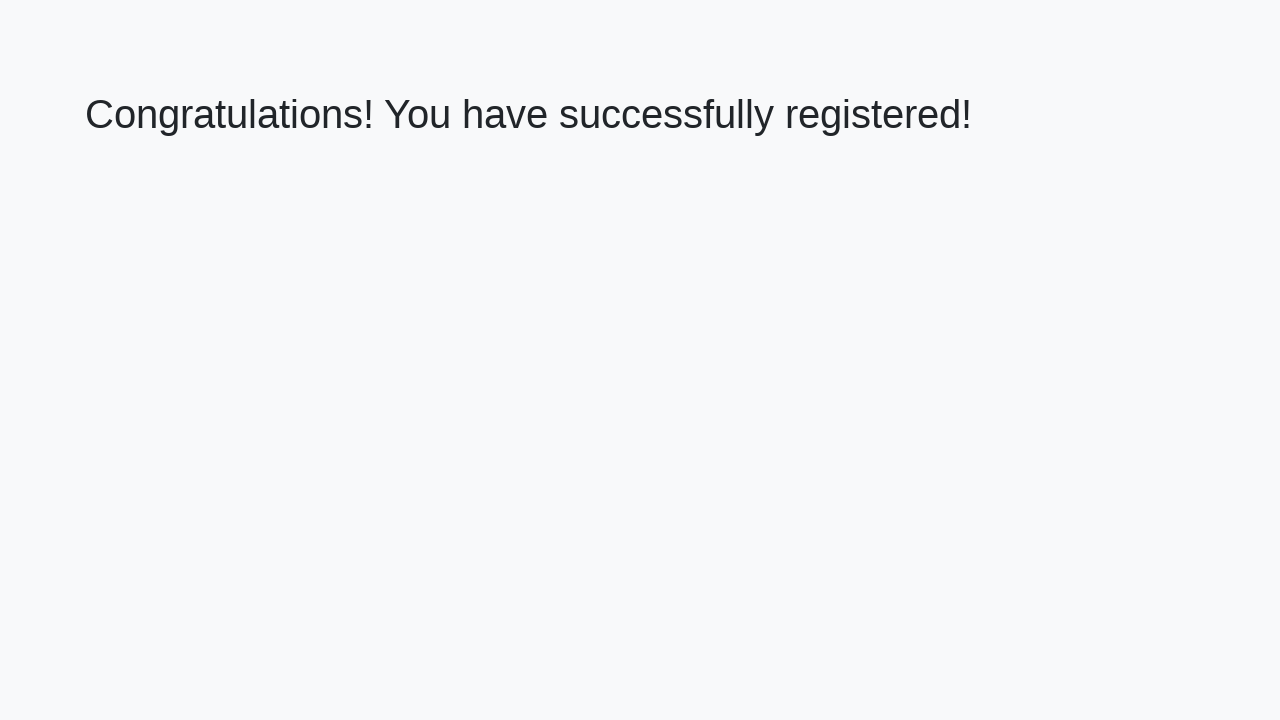

Retrieved success message text
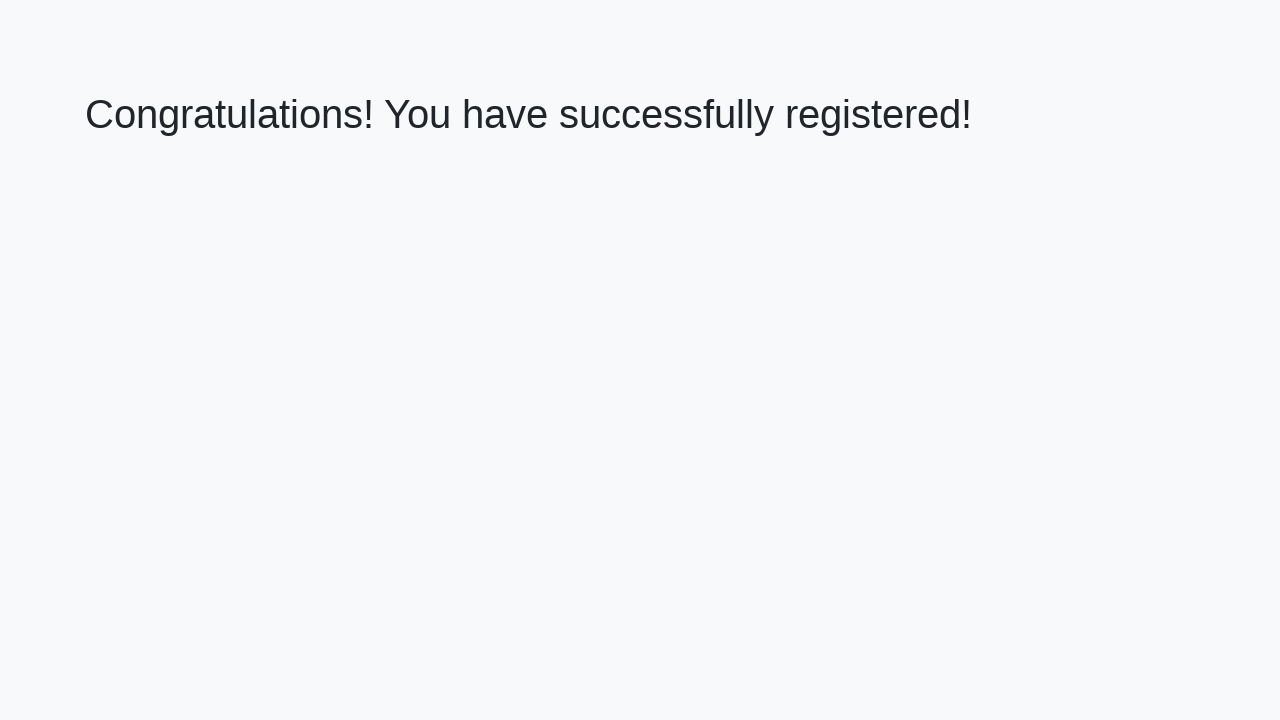

Verified success message: 'Congratulations! You have successfully registered!'
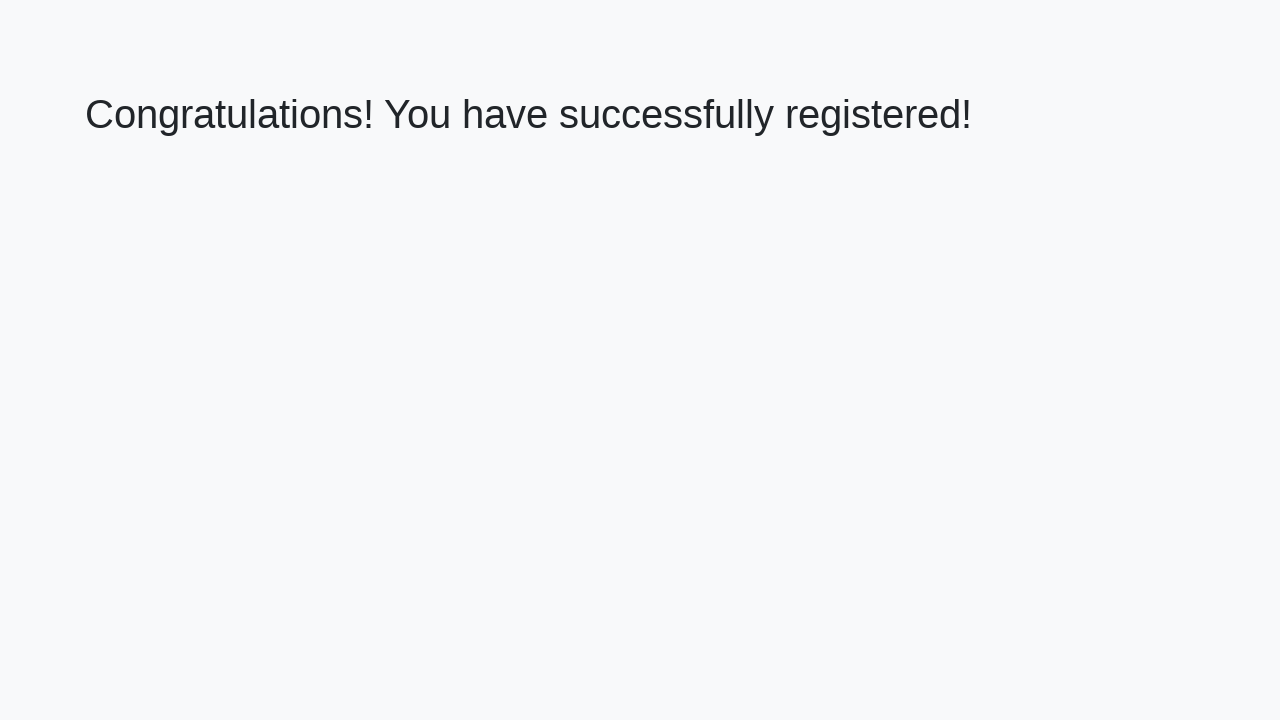

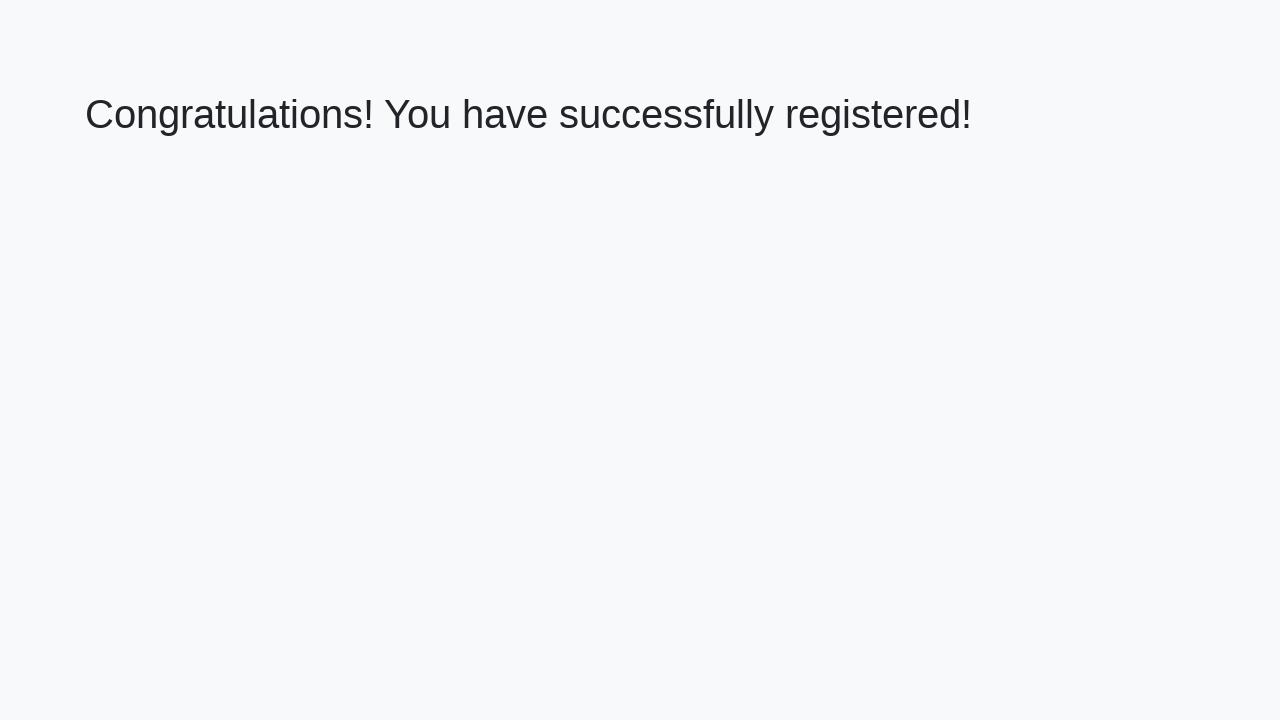